Tests double-clicking a todo item to enter edit mode

Starting URL: https://todomvc.com/examples/react/dist/

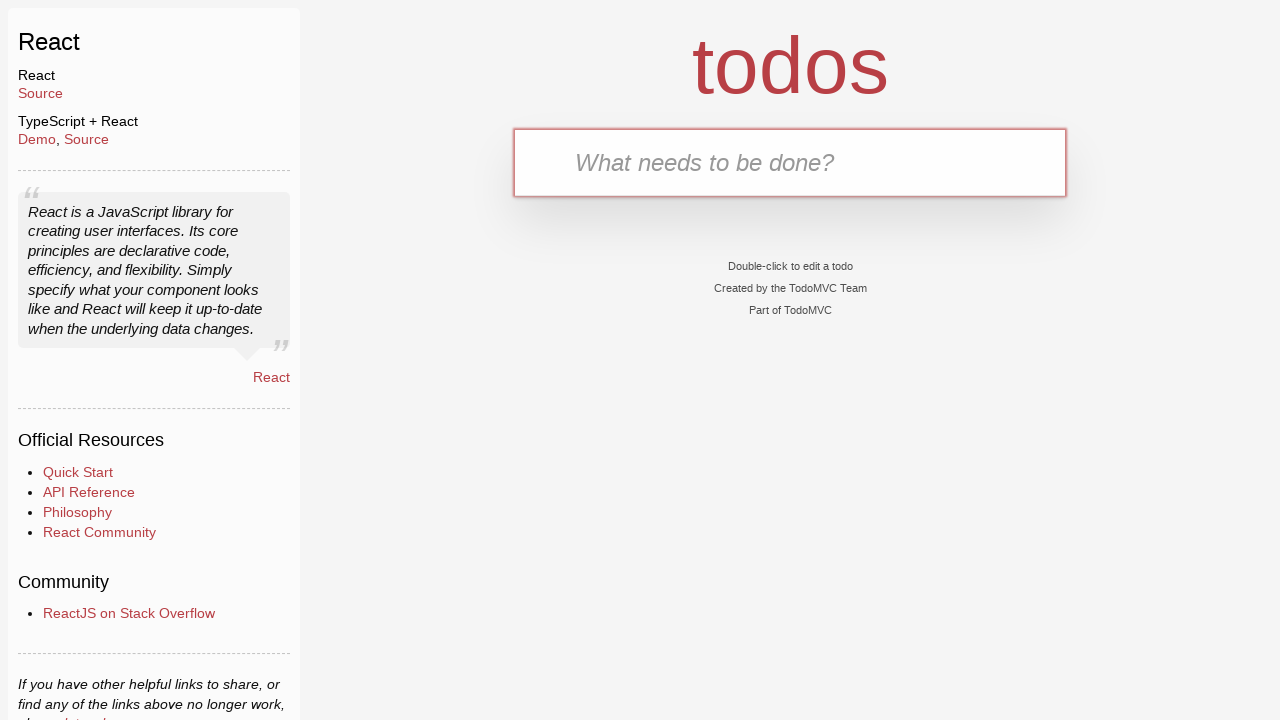

Filled new todo input with 'Buy Sweets' on .new-todo
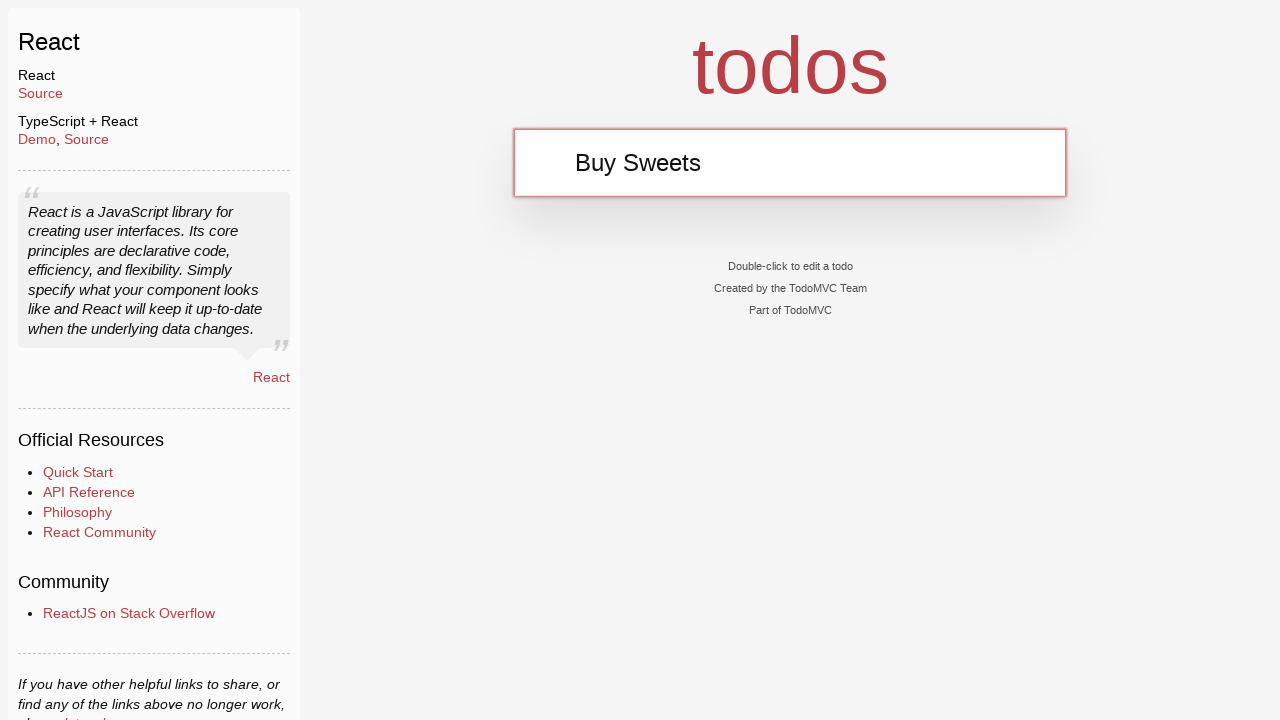

Pressed Enter to add the todo item on .new-todo
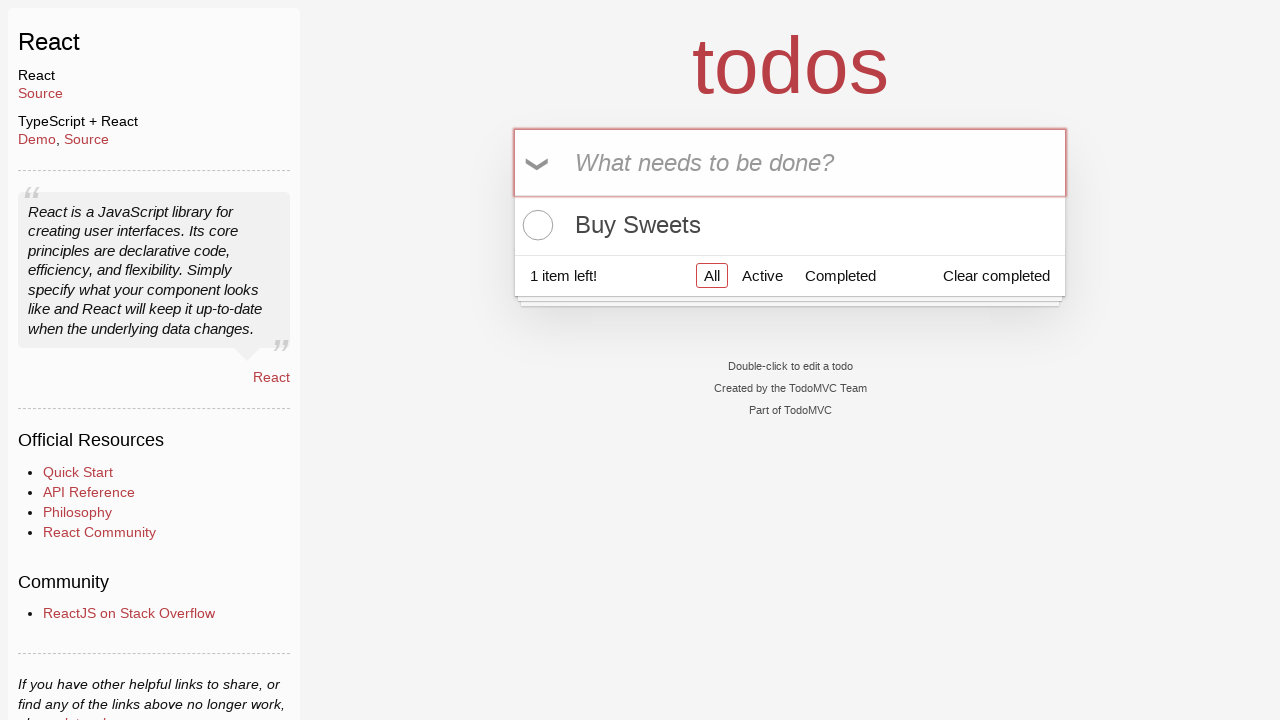

Todo item appeared in the list
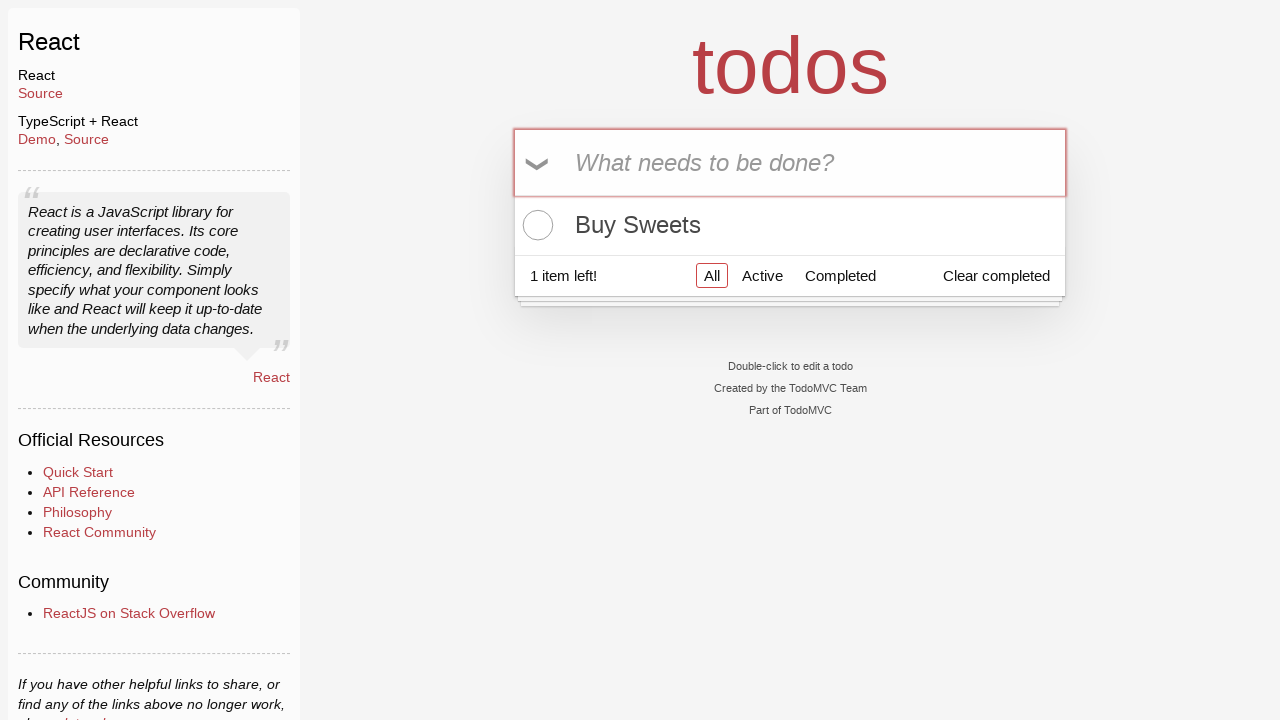

Double-clicked the first todo item to enter edit mode at (790, 225) on .todo-list li:first-child label
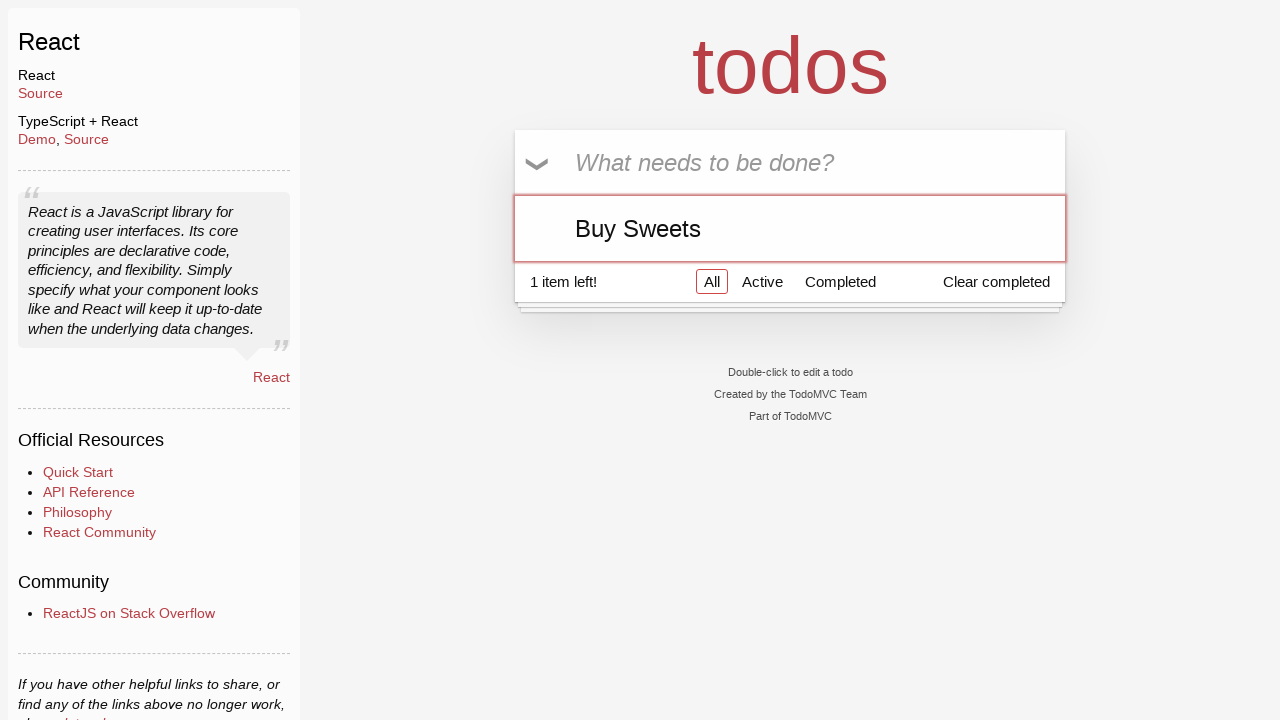

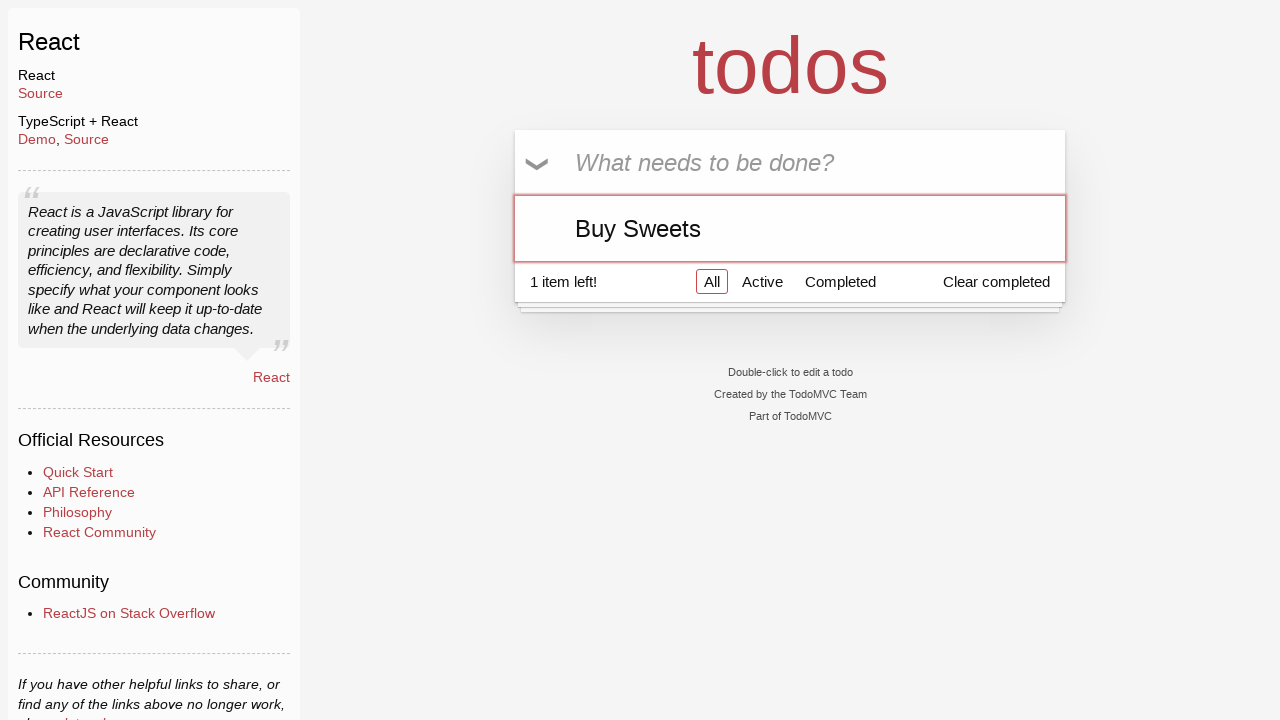